Tests user registration on OpenCart by filling all mandatory fields including first name, last name, email, telephone, password, agreeing to terms, and submitting the registration form.

Starting URL: https://naveenautomationlabs.com/opencart/

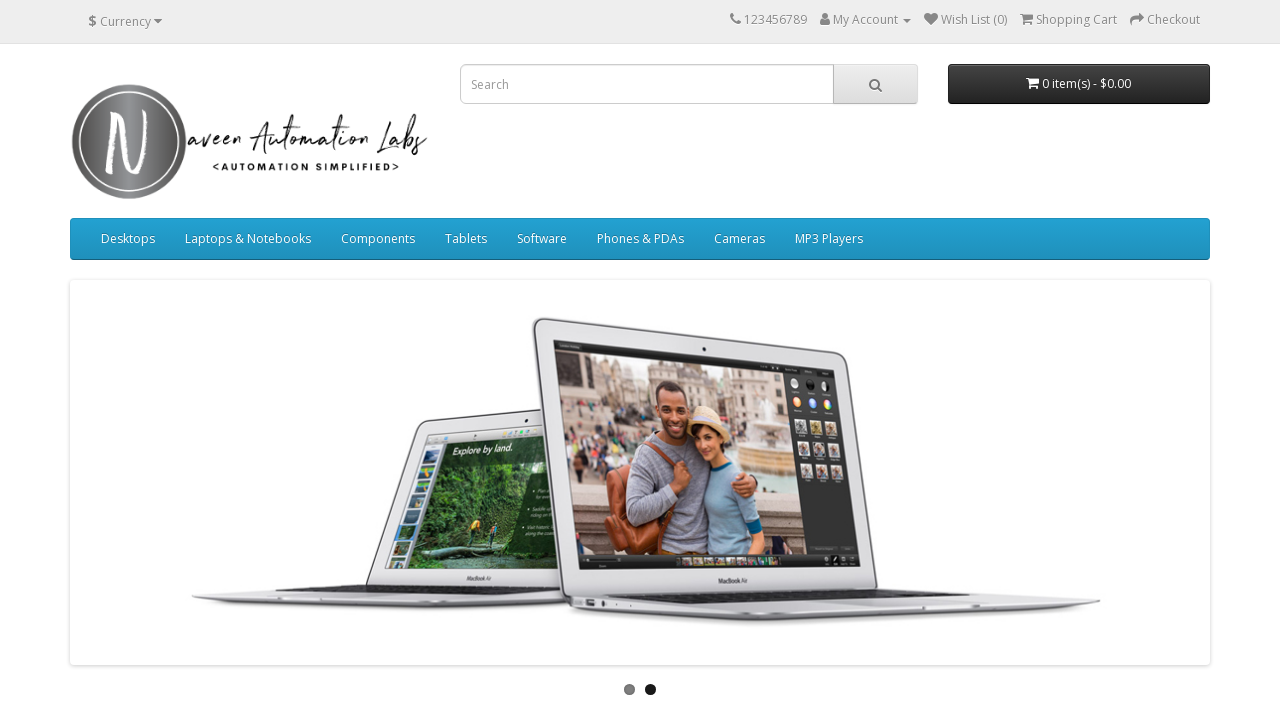

Clicked on My Account dropdown at (866, 20) on xpath=//span[text()='My Account']
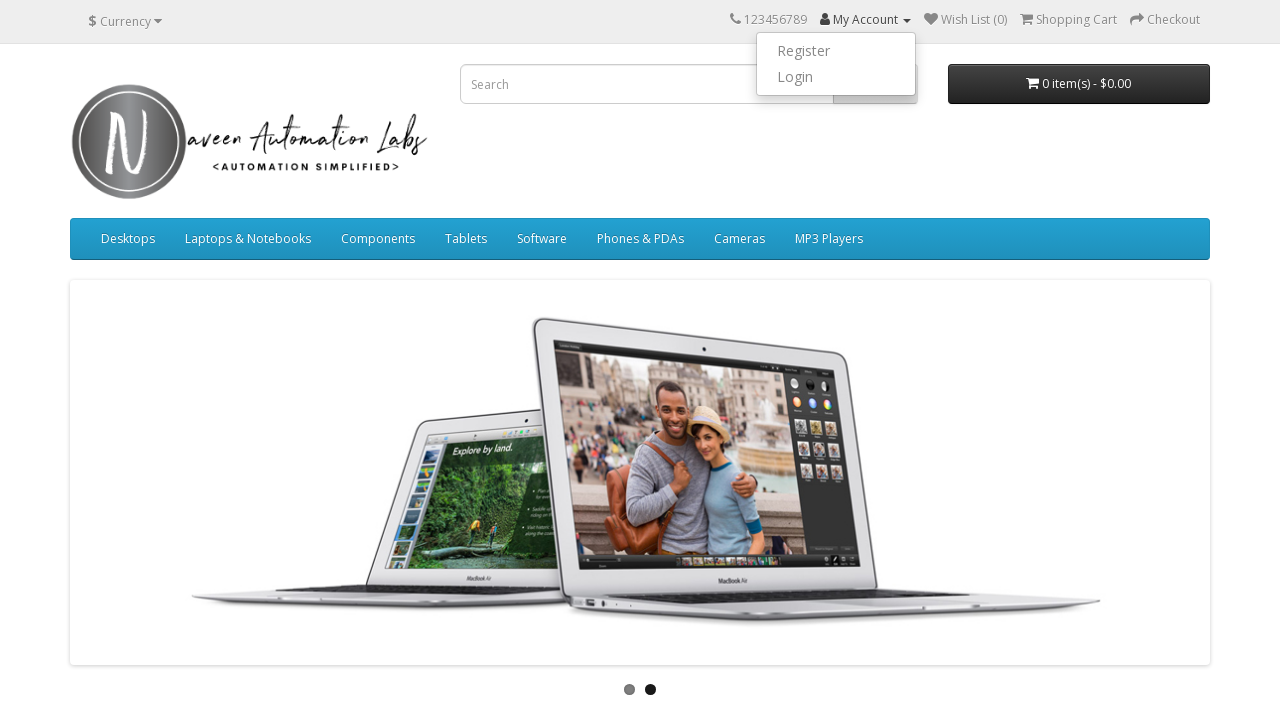

Clicked on Register link at (836, 51) on xpath=//a[text()='Register']
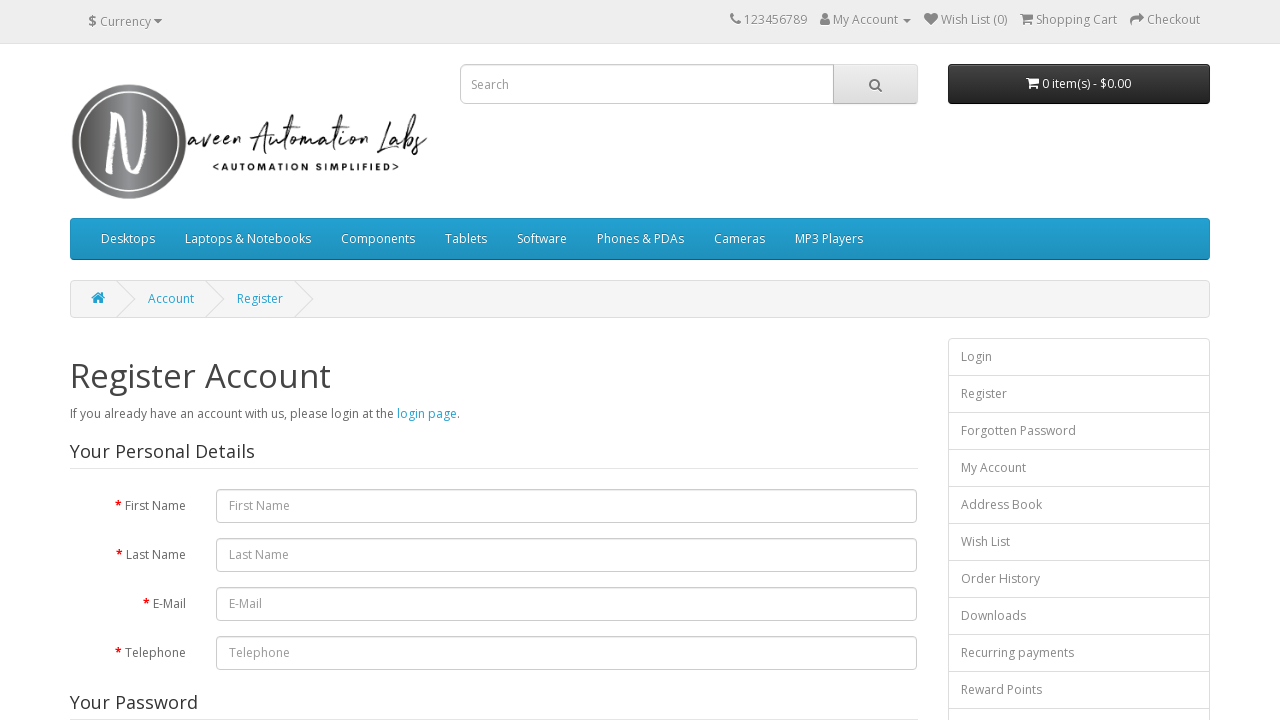

Filled first name field with 'Marcus' on #input-firstname
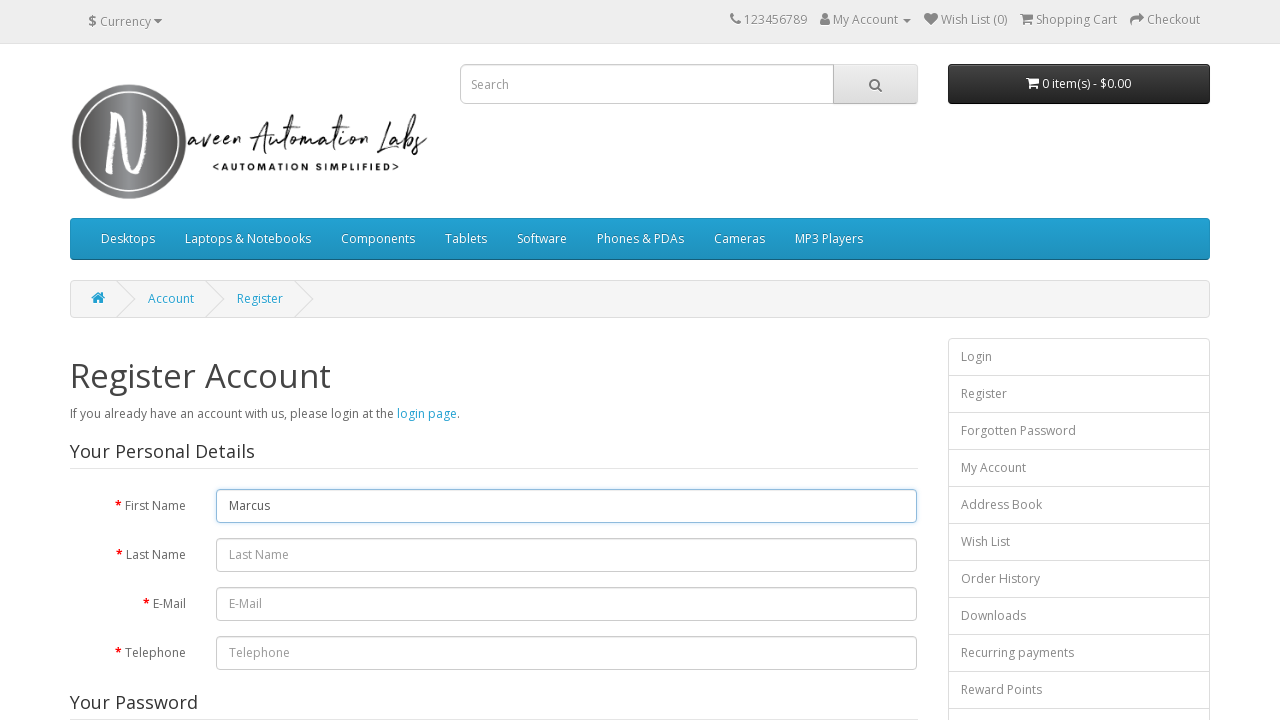

Filled last name field with 'Thompson' on #input-lastname
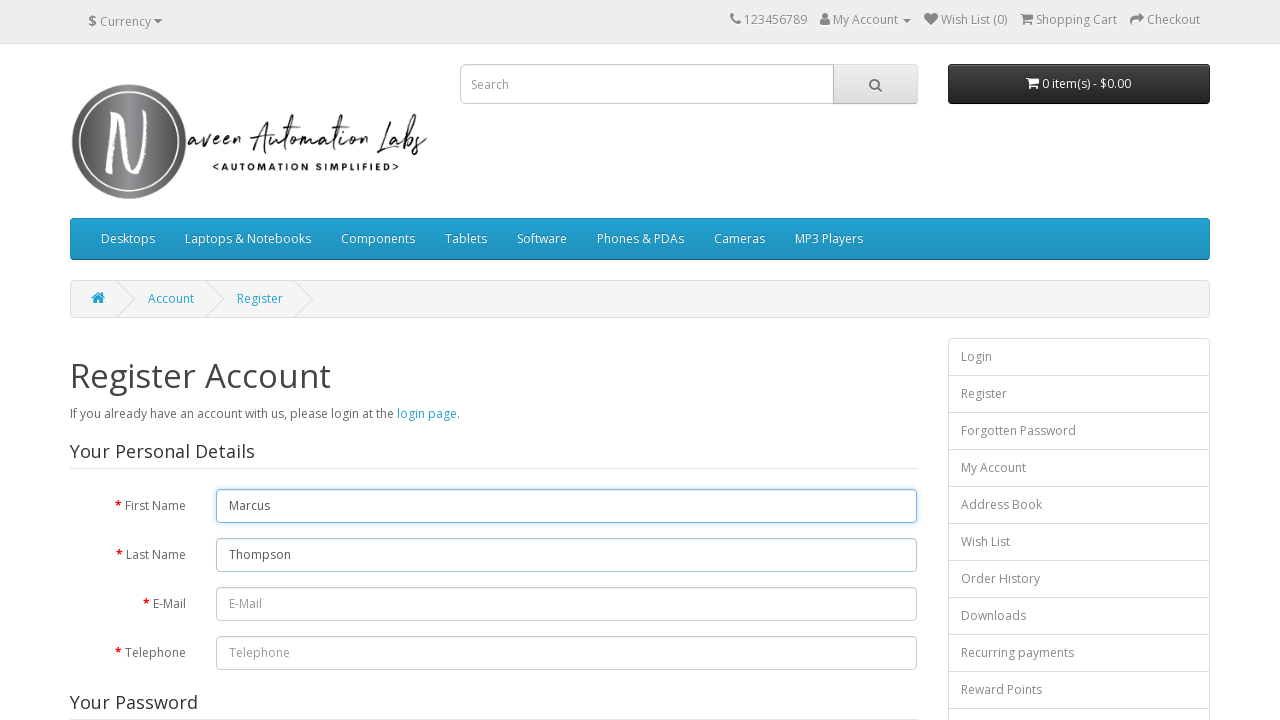

Filled email field with unique email 'testuser1772439277@example.com' on #input-email
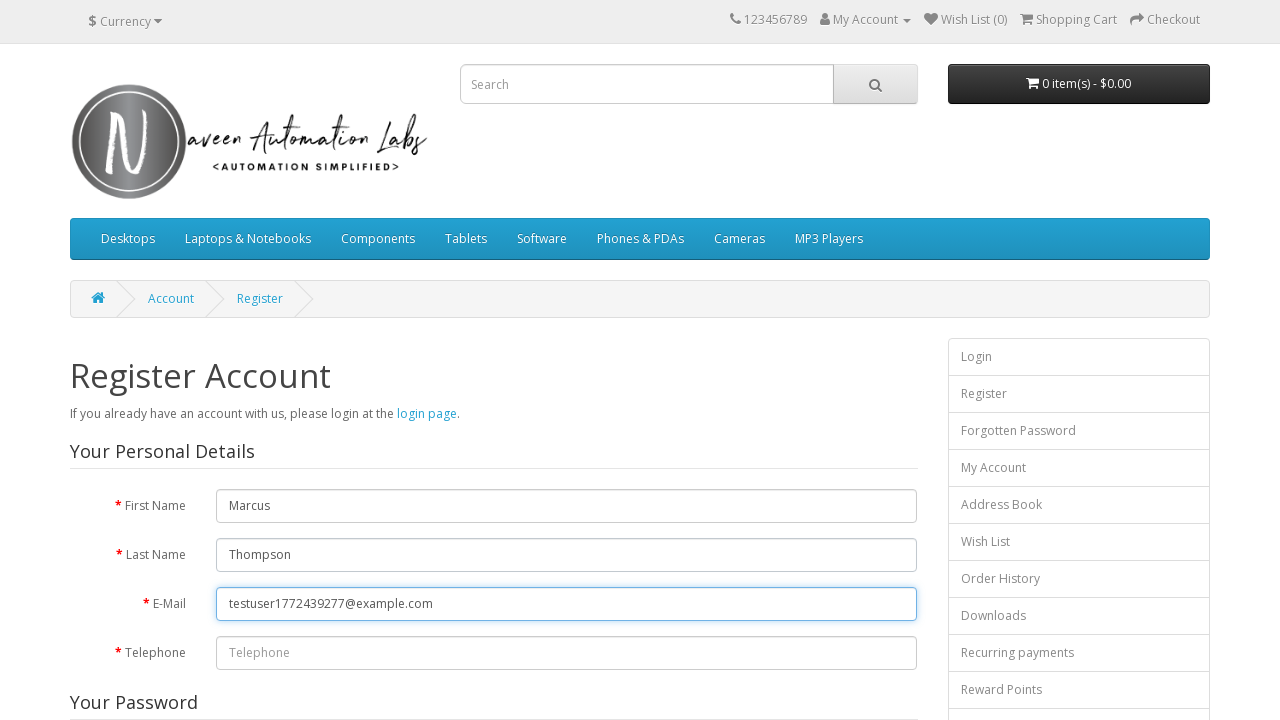

Filled telephone field with '5551234567' on #input-telephone
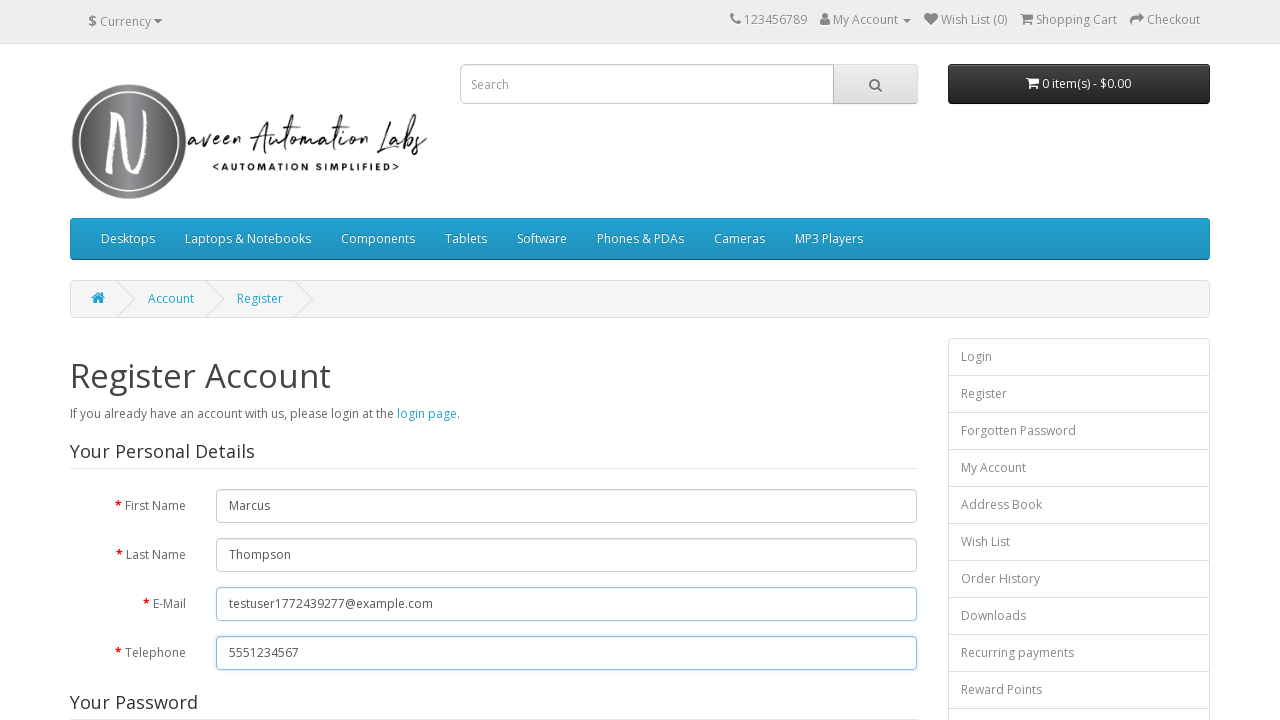

Filled password field with 'SecurePass@456' on #input-password
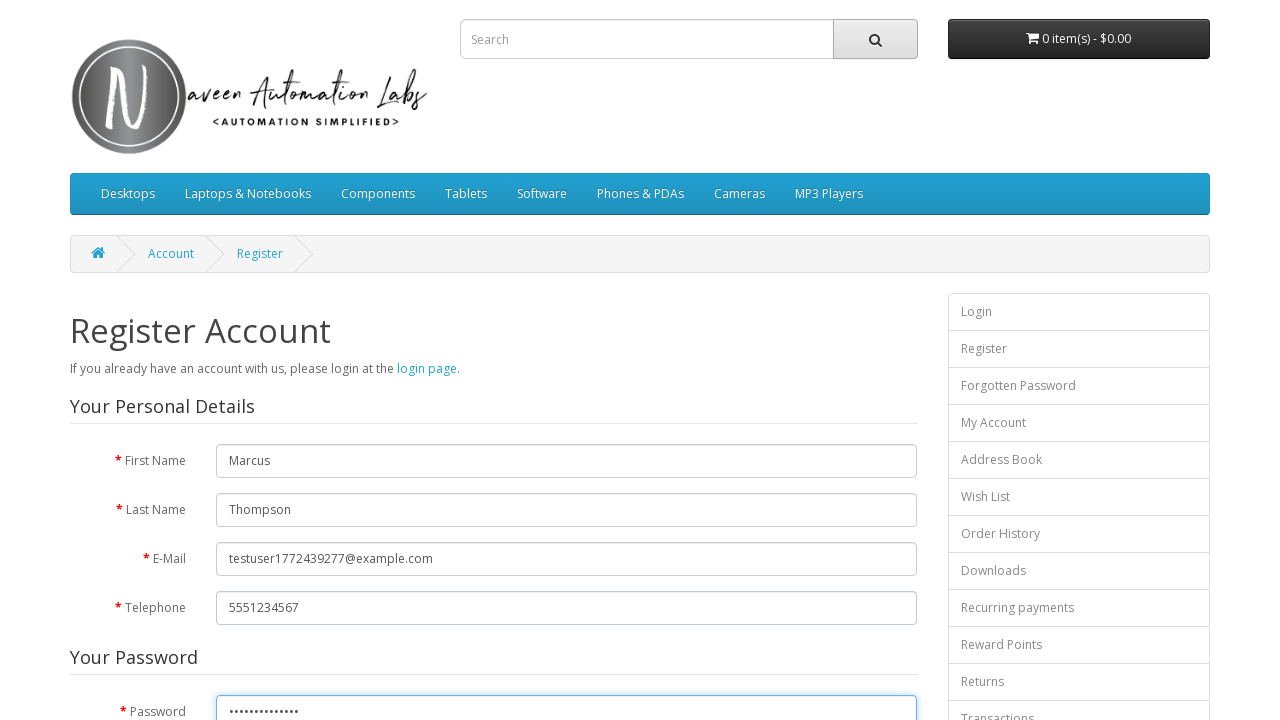

Filled confirm password field with 'SecurePass@456' on #input-confirm
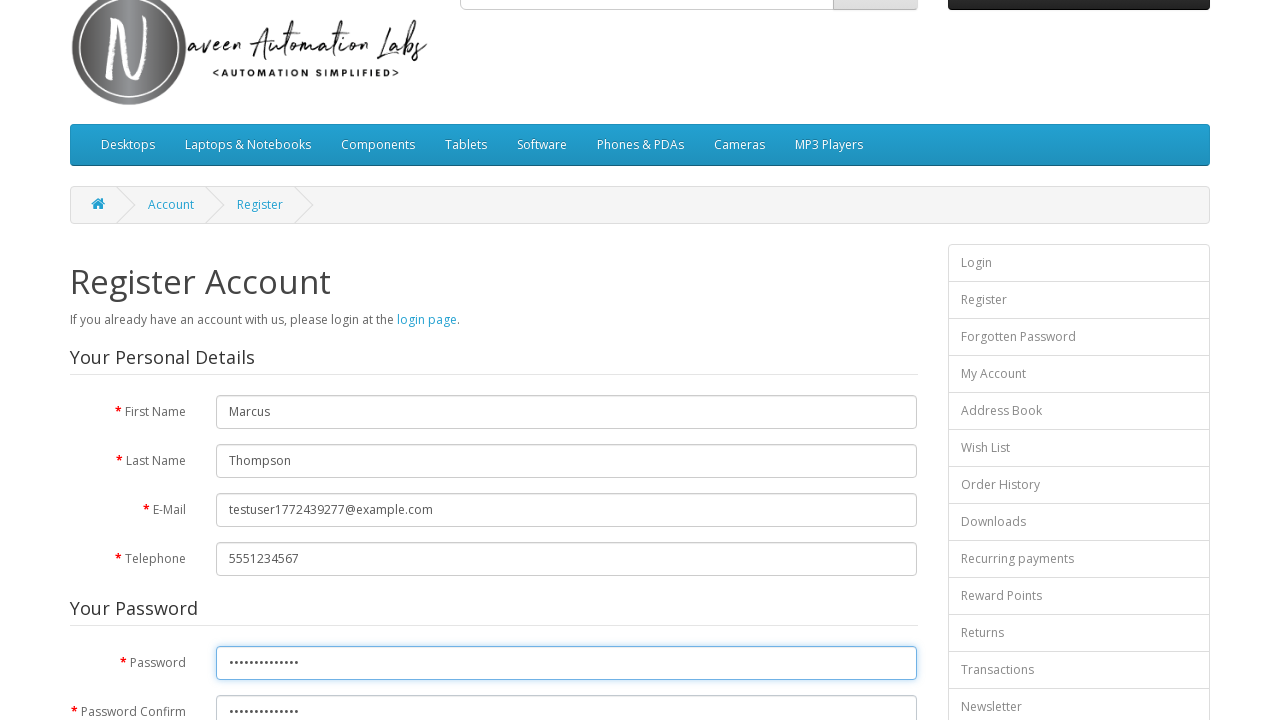

Clicked on agree to privacy policy checkbox at (825, 424) on xpath=//input[@name='agree']
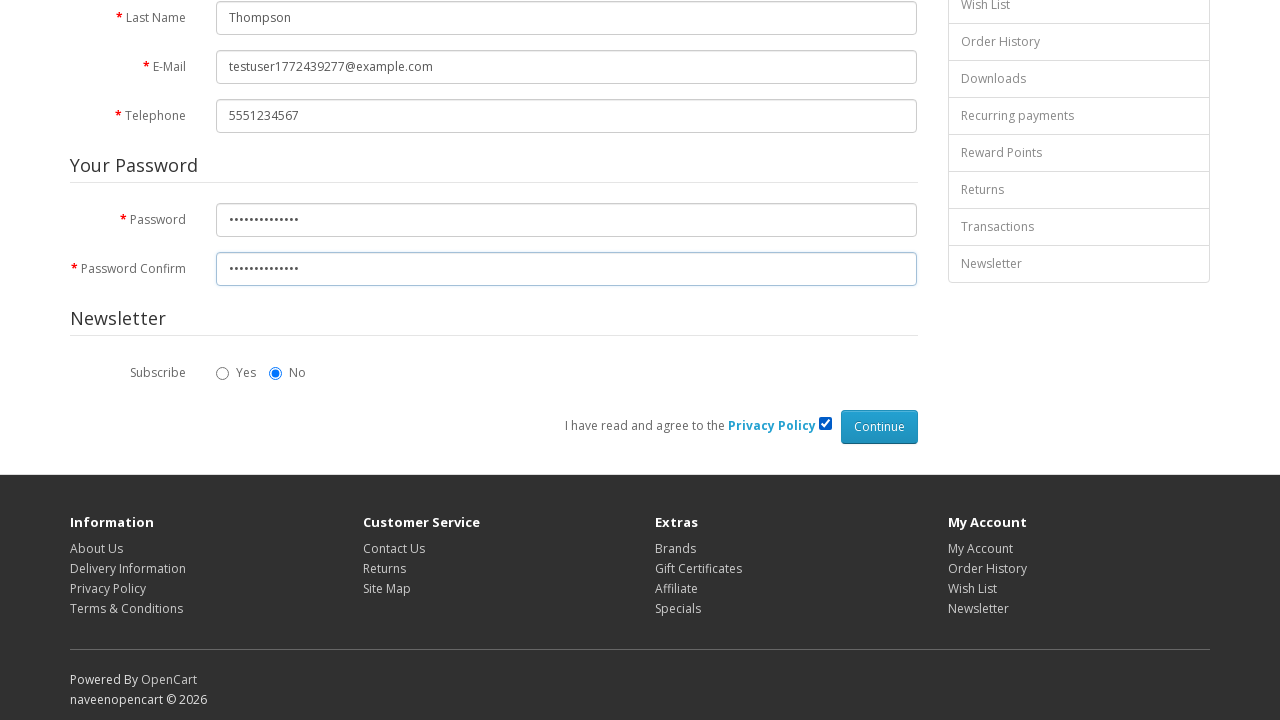

Clicked Continue button to submit registration form at (879, 427) on xpath=//input[@value='Continue']
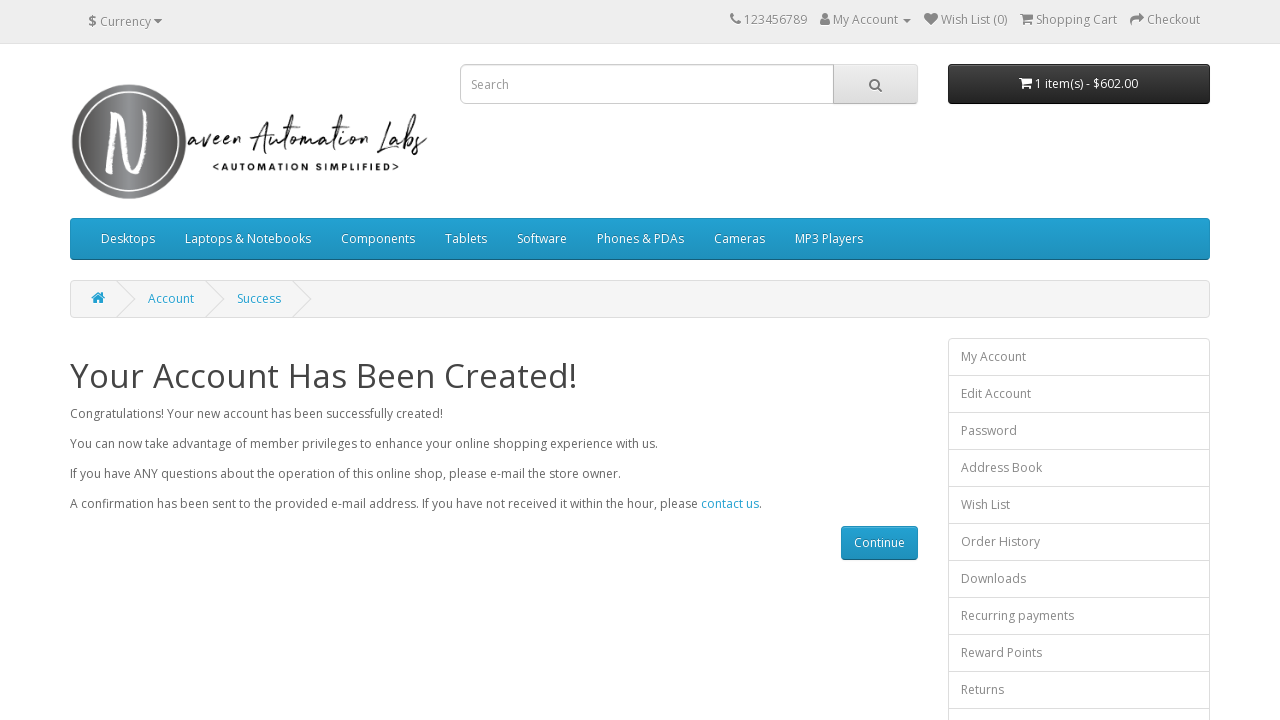

Account creation success page loaded
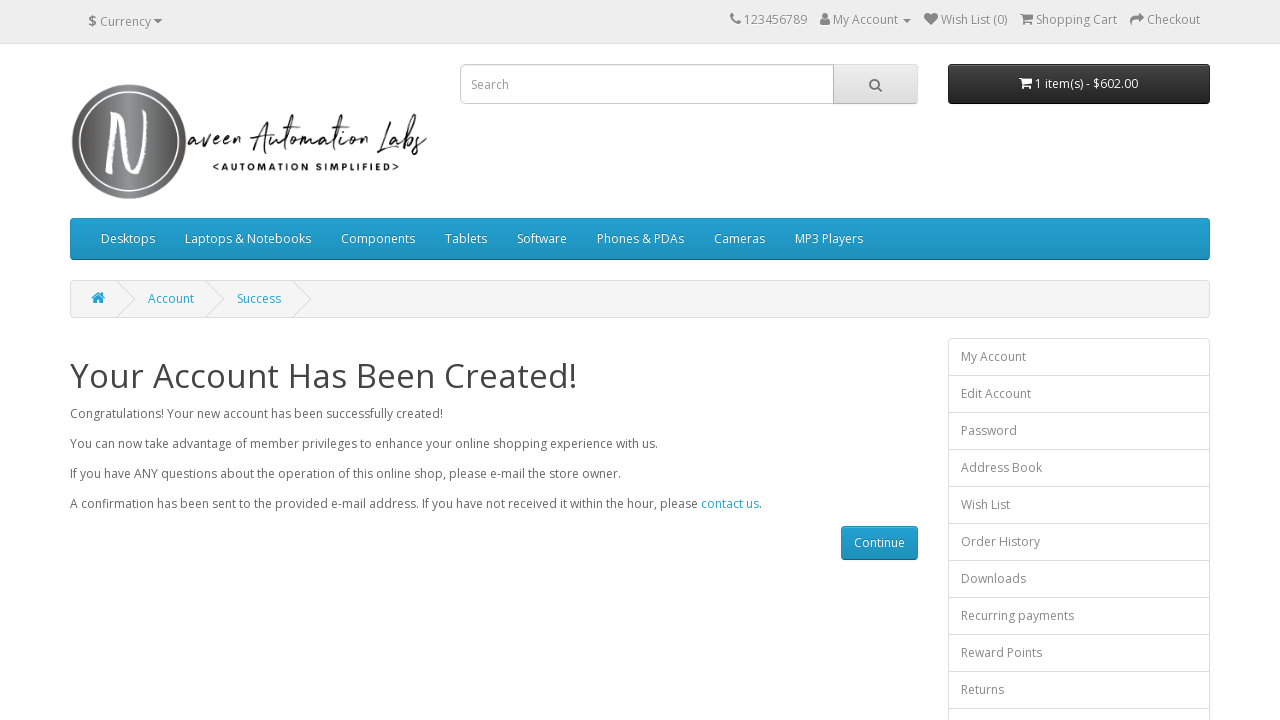

Retrieved success message text: 'Your Account Has Been Created!'
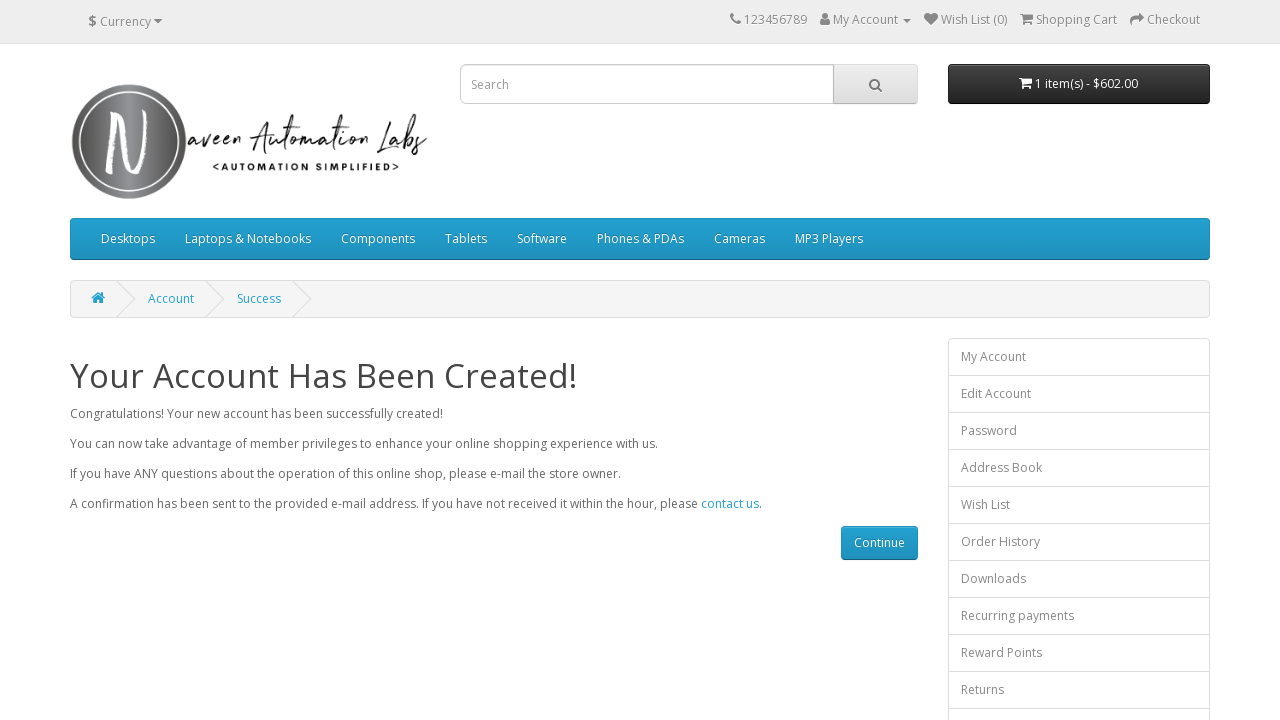

Verified account creation success message
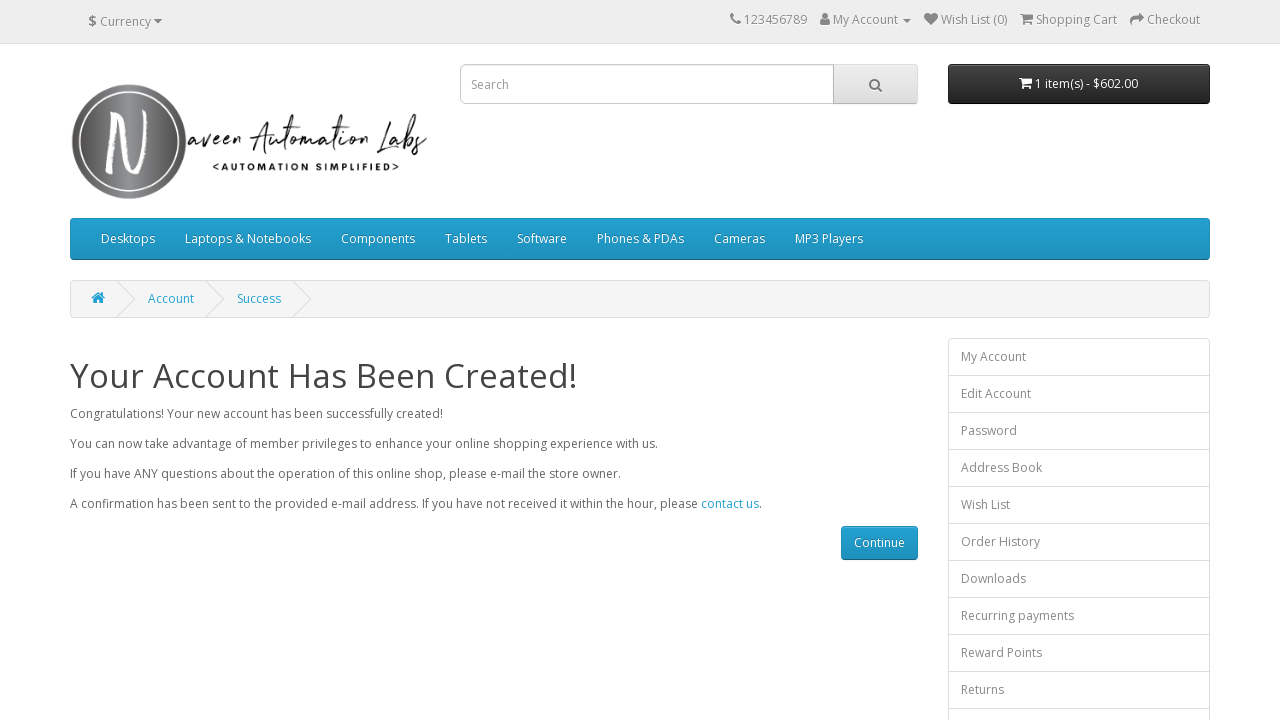

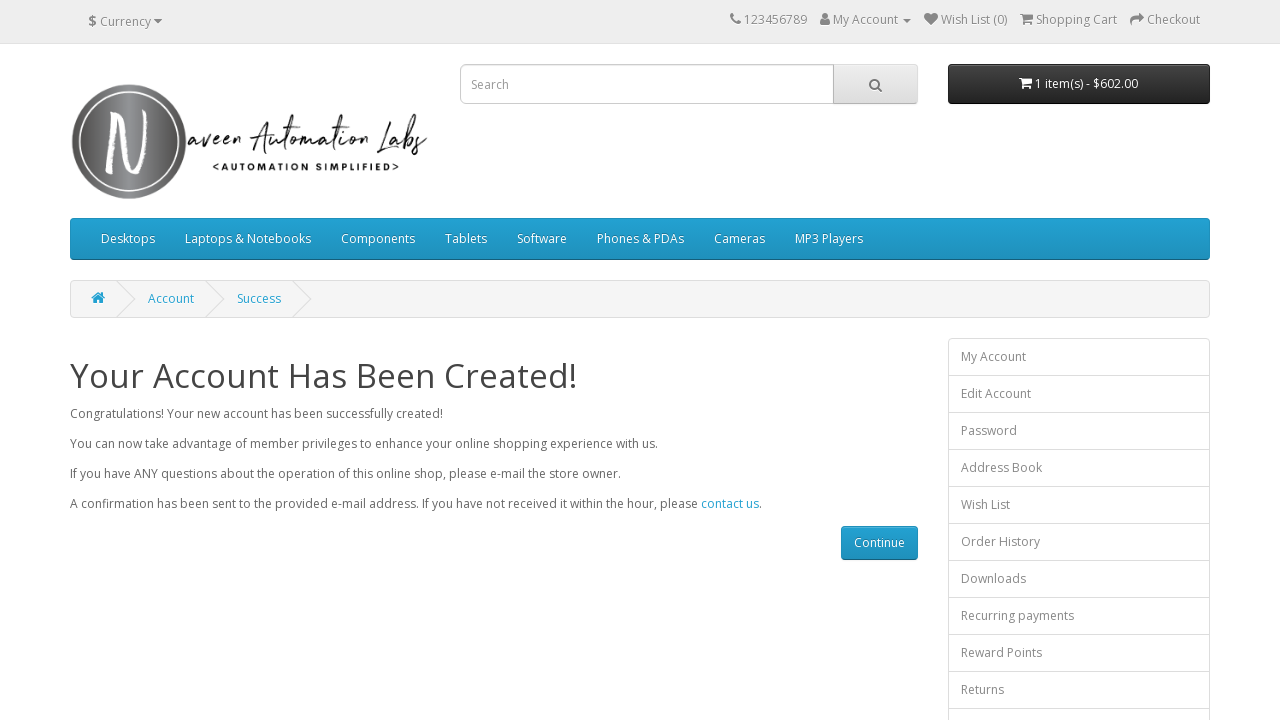